Tests a form page by verifying disabled and readonly input states, checking dropdown options count, testing submit button enabled/disabled states based on form field values, and submitting the form to verify success message appears.

Starting URL: https://d3pv22lioo8876.cloudfront.net/tiptop/

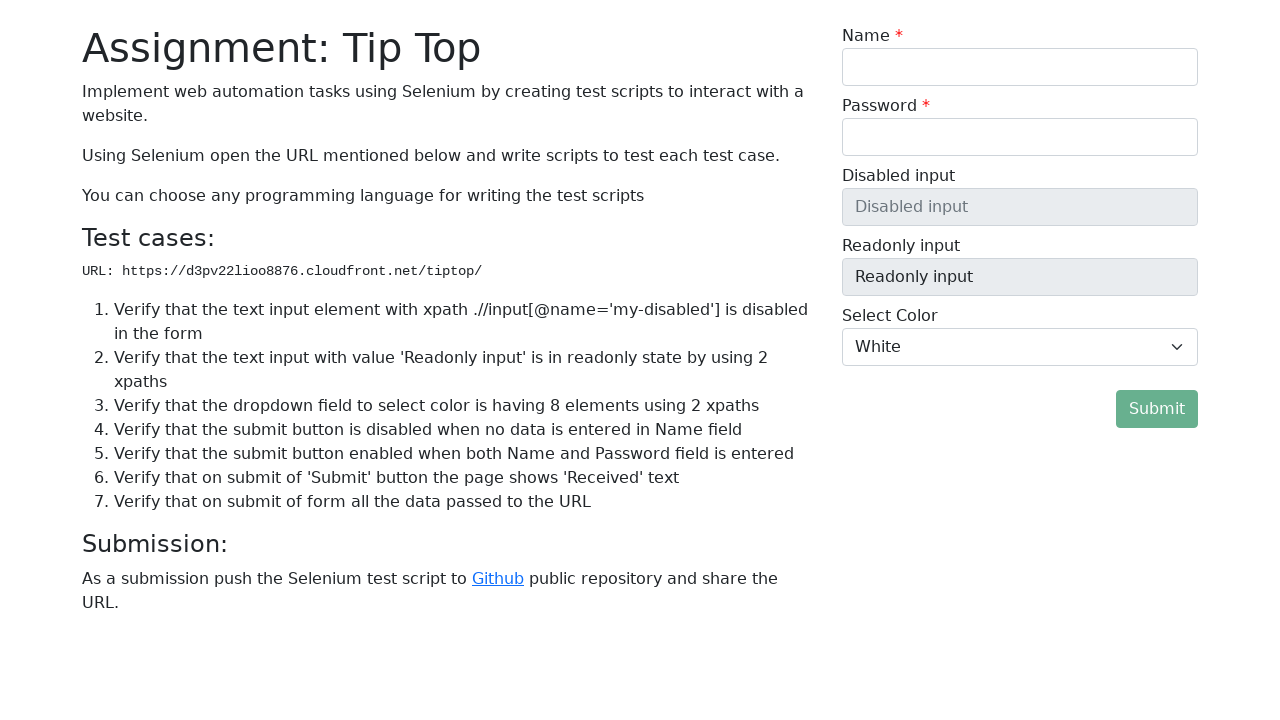

Verified disabled input element is disabled
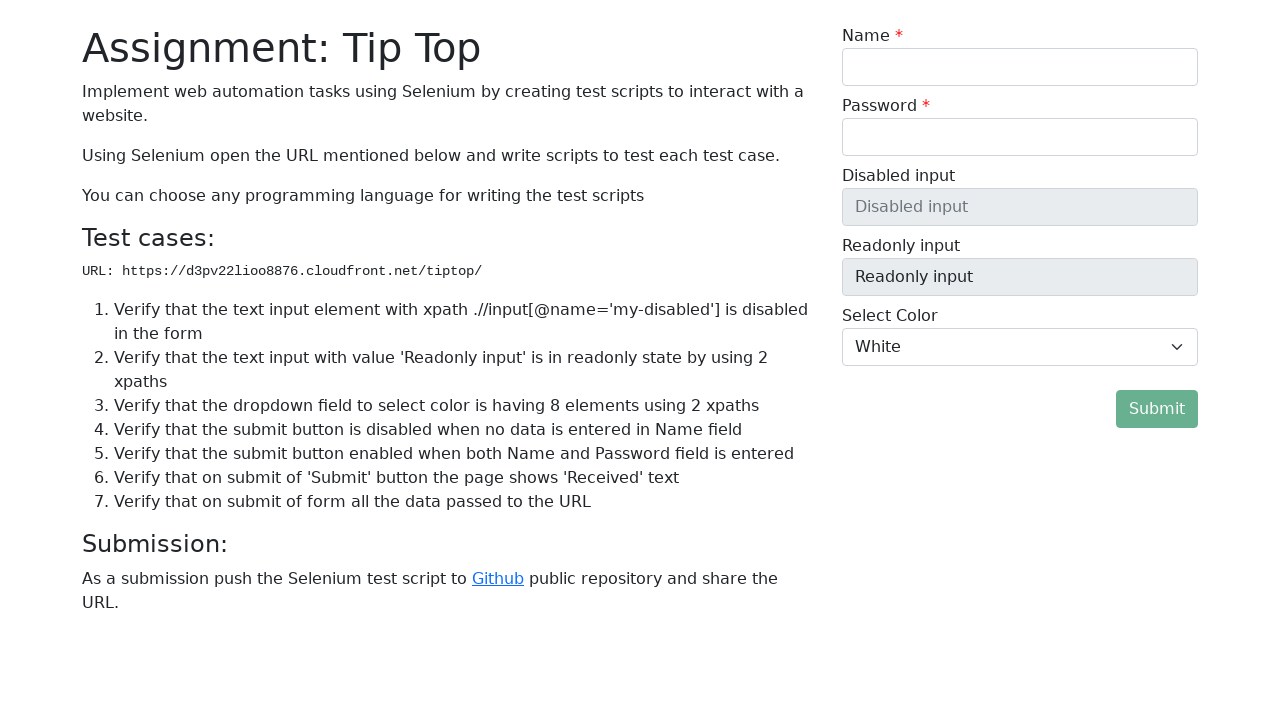

Verified readonly input element has readonly attribute
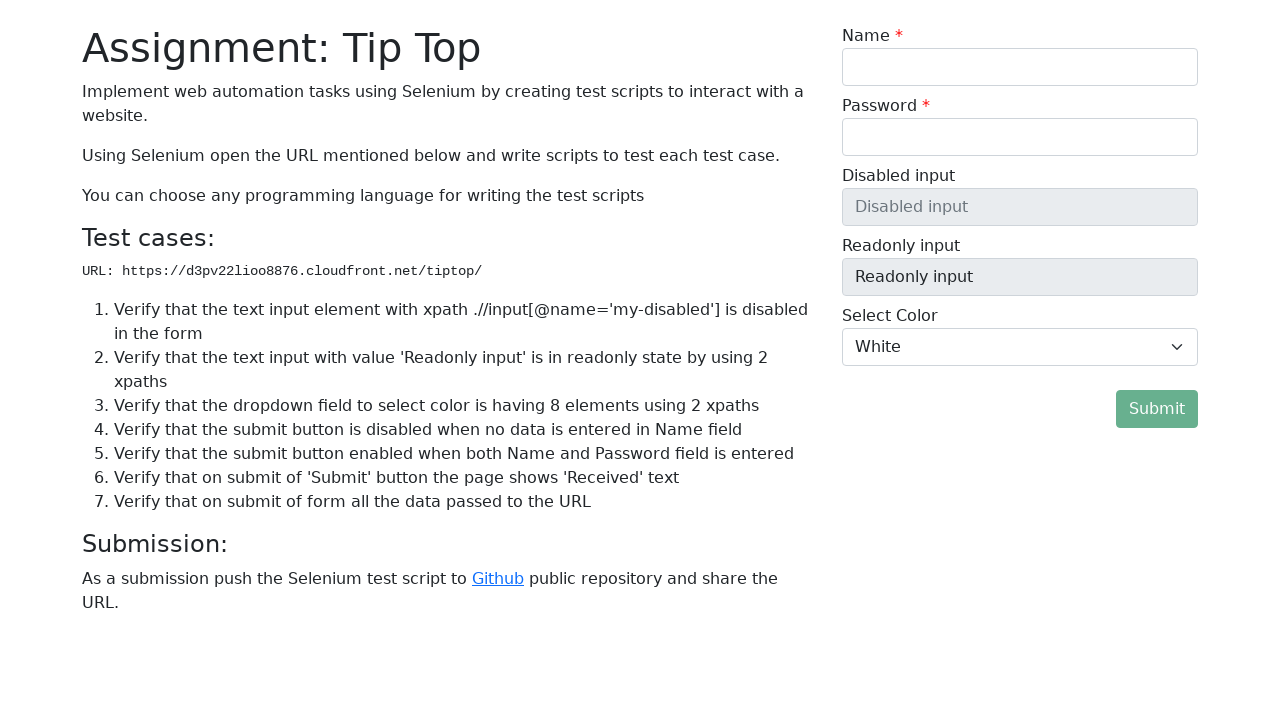

Verified dropdown contains exactly 8 options
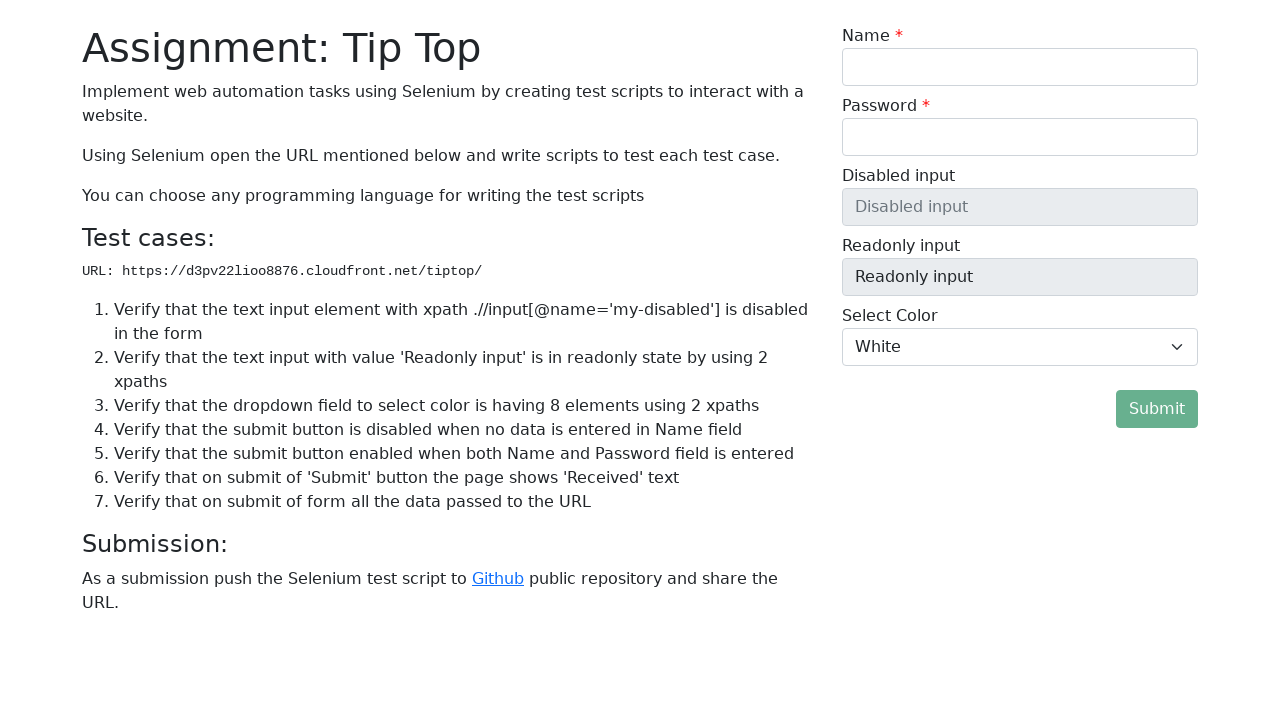

Cleared Name field on #my-name-id
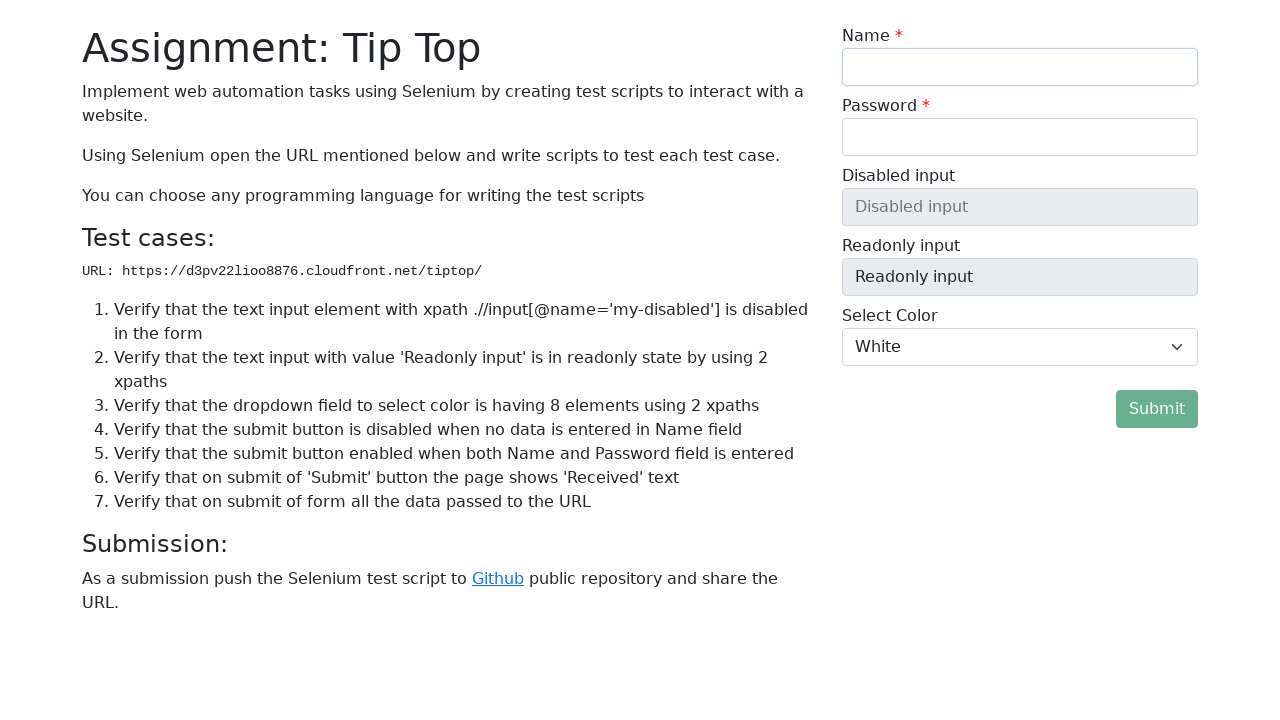

Verified submit button is disabled when Name field is empty
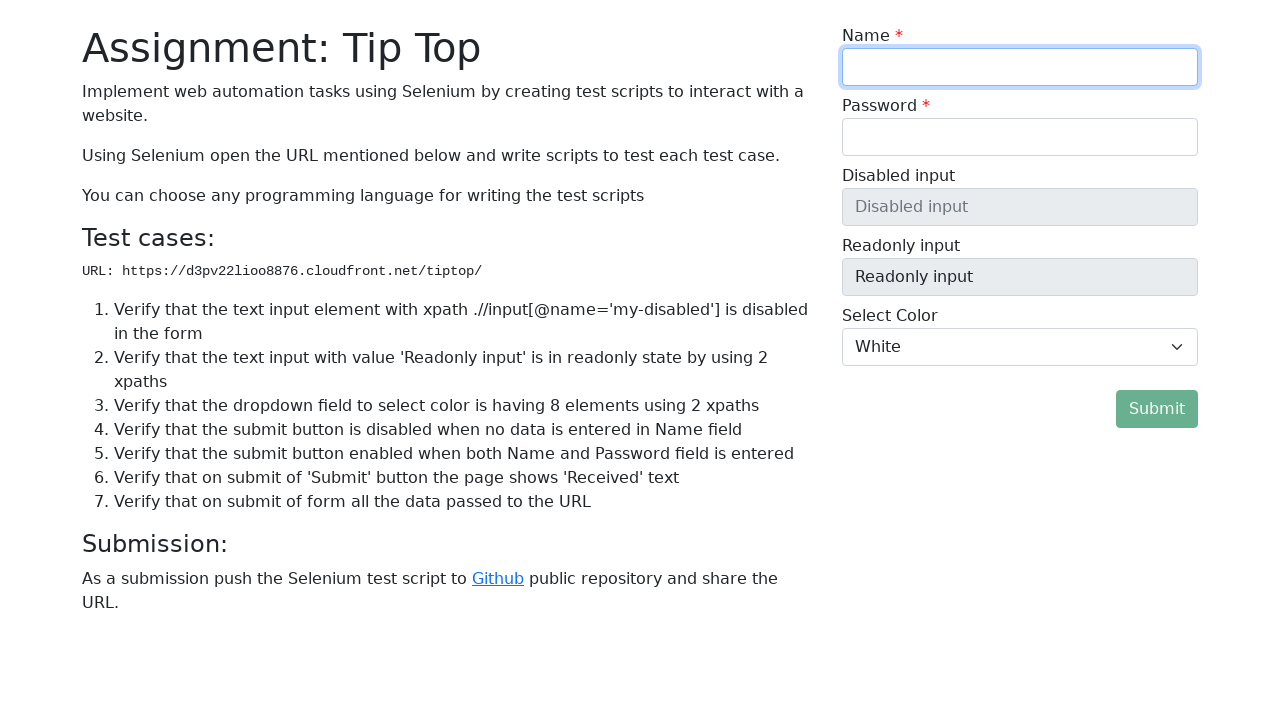

Filled Name field with 'Test Name' on #my-name-id
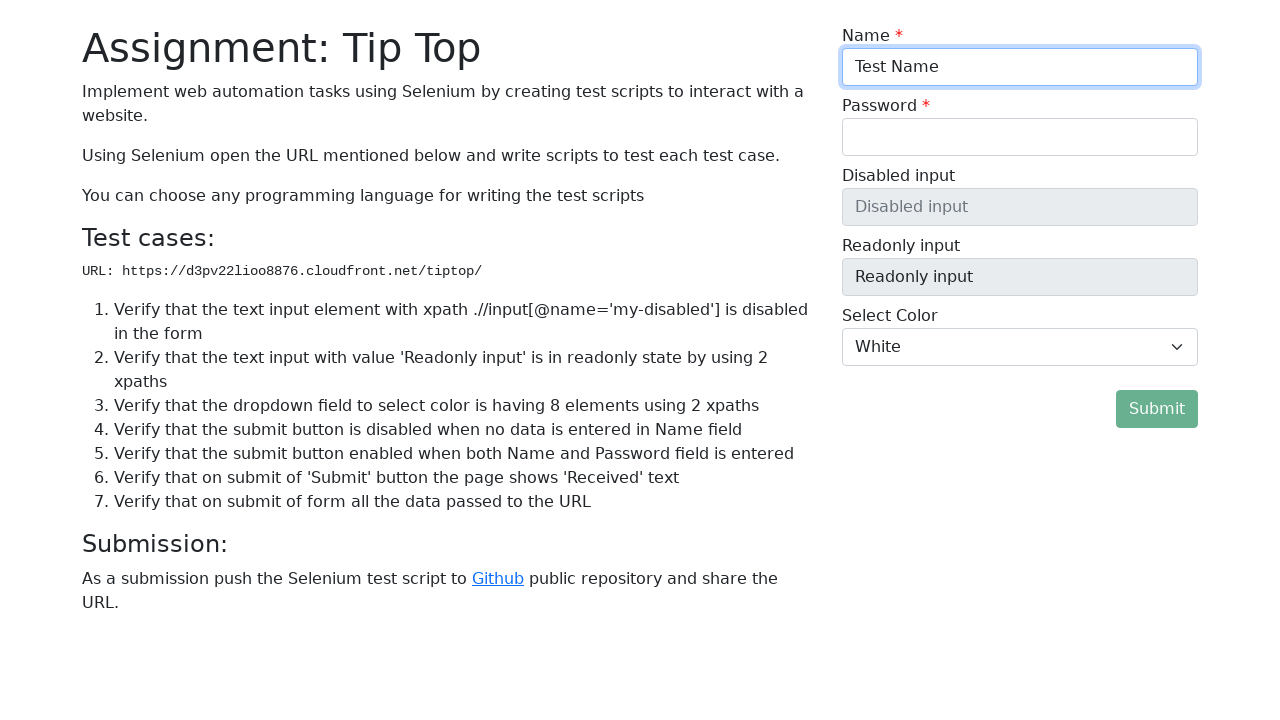

Filled Password field with 'TestPassword123' on #my-password-id
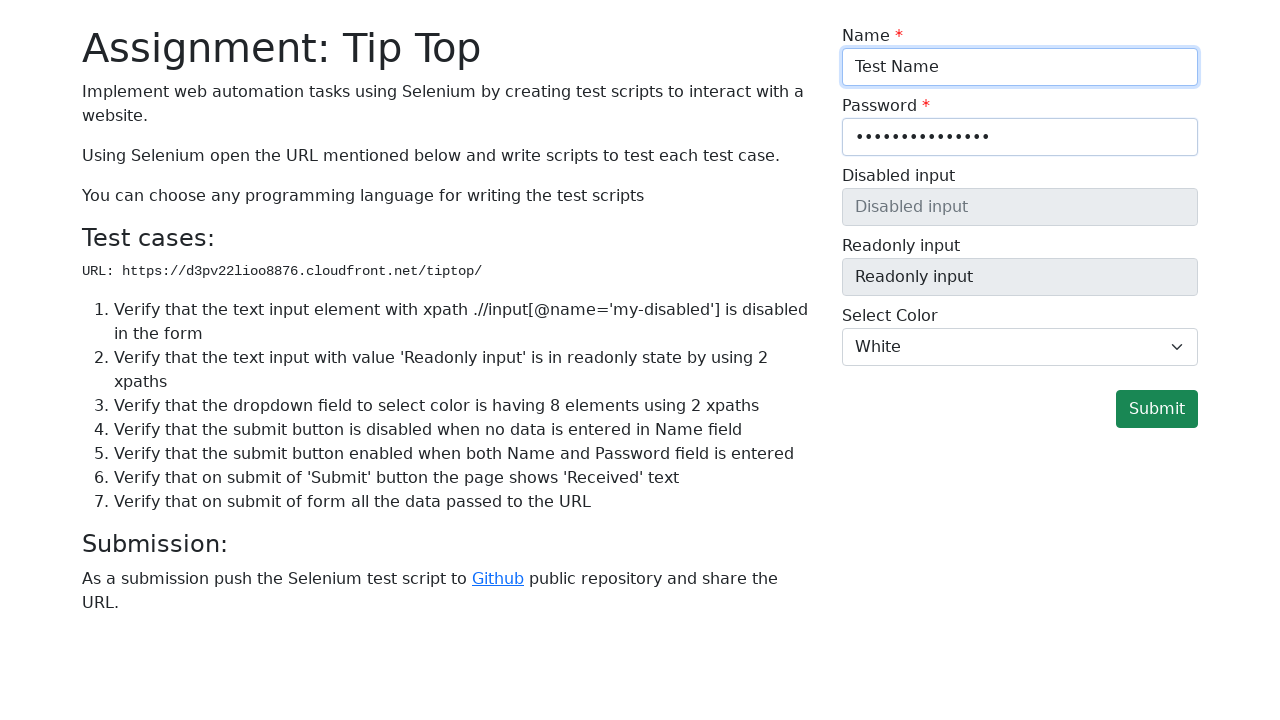

Verified submit button is enabled when both Name and Password fields are filled
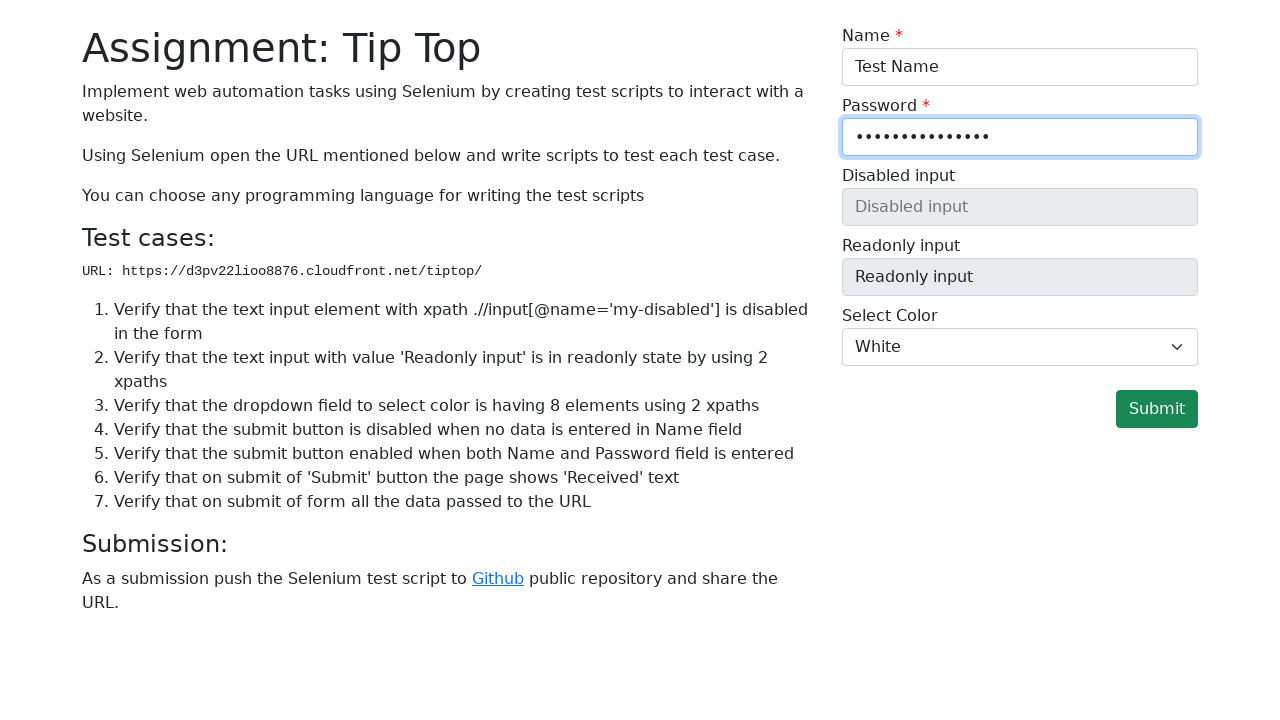

Clicked submit button to submit the form at (1157, 409) on button[type='submit']
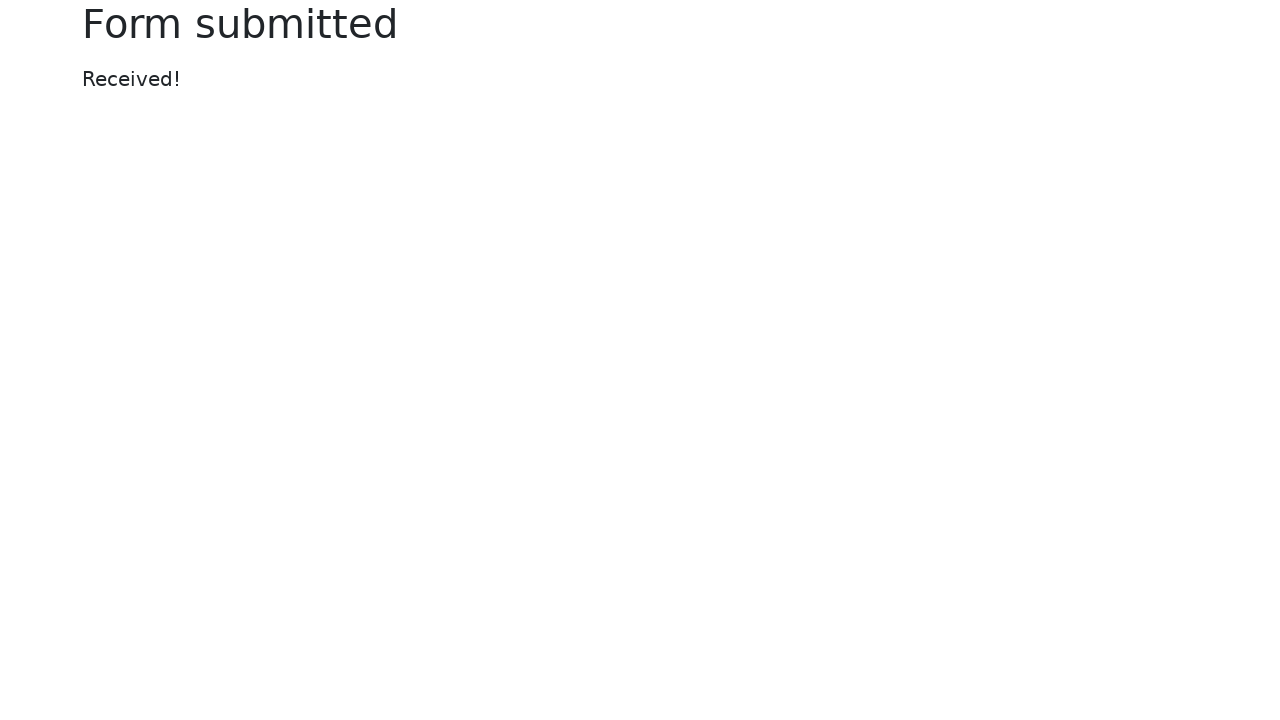

Waited for 'Received' success message to appear
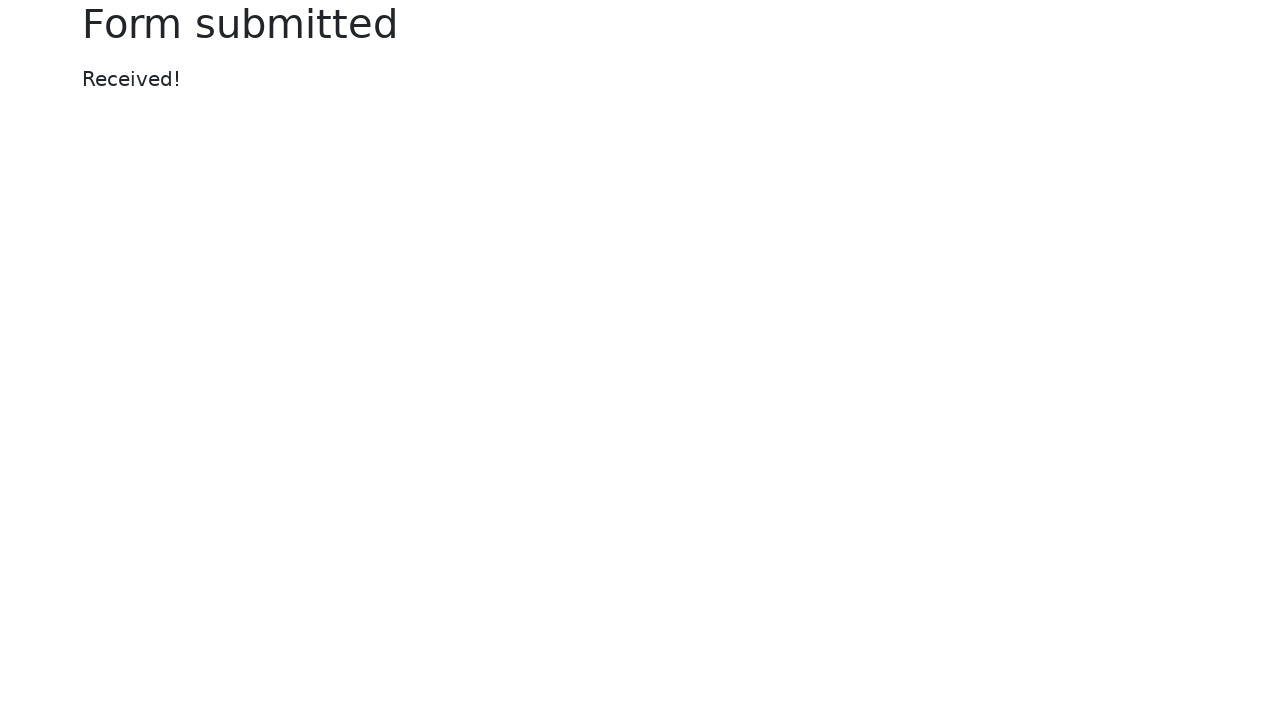

Verified 'Received' success message is visible
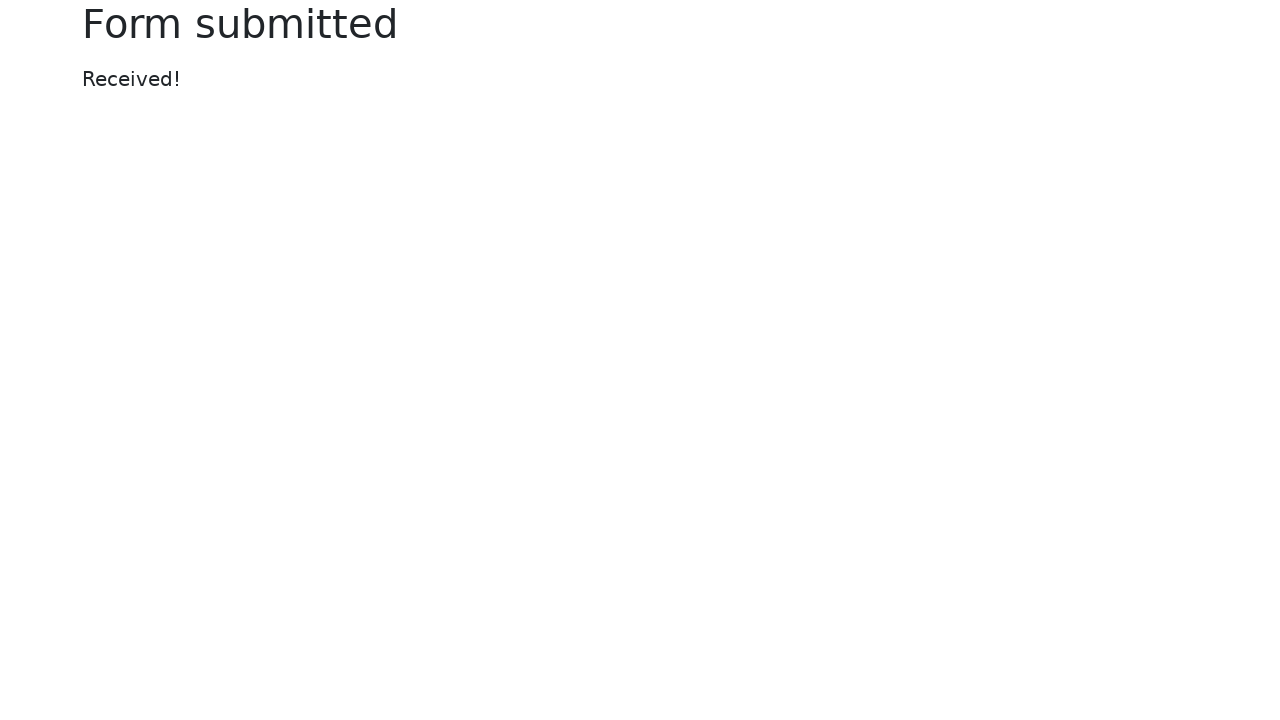

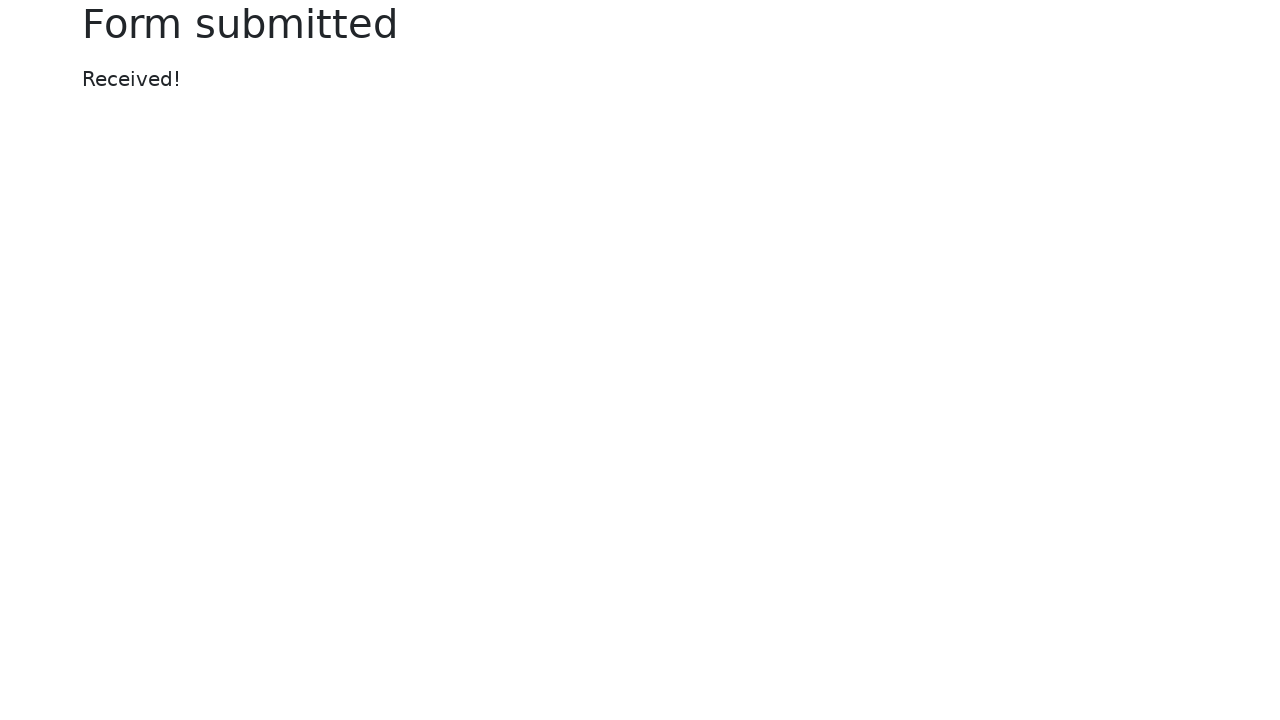